Tests the random number generator form by submitting parameters for count, min, max, and columns, then verifies the generated numbers are displayed correctly

Starting URL: https://www.random.org/integers/

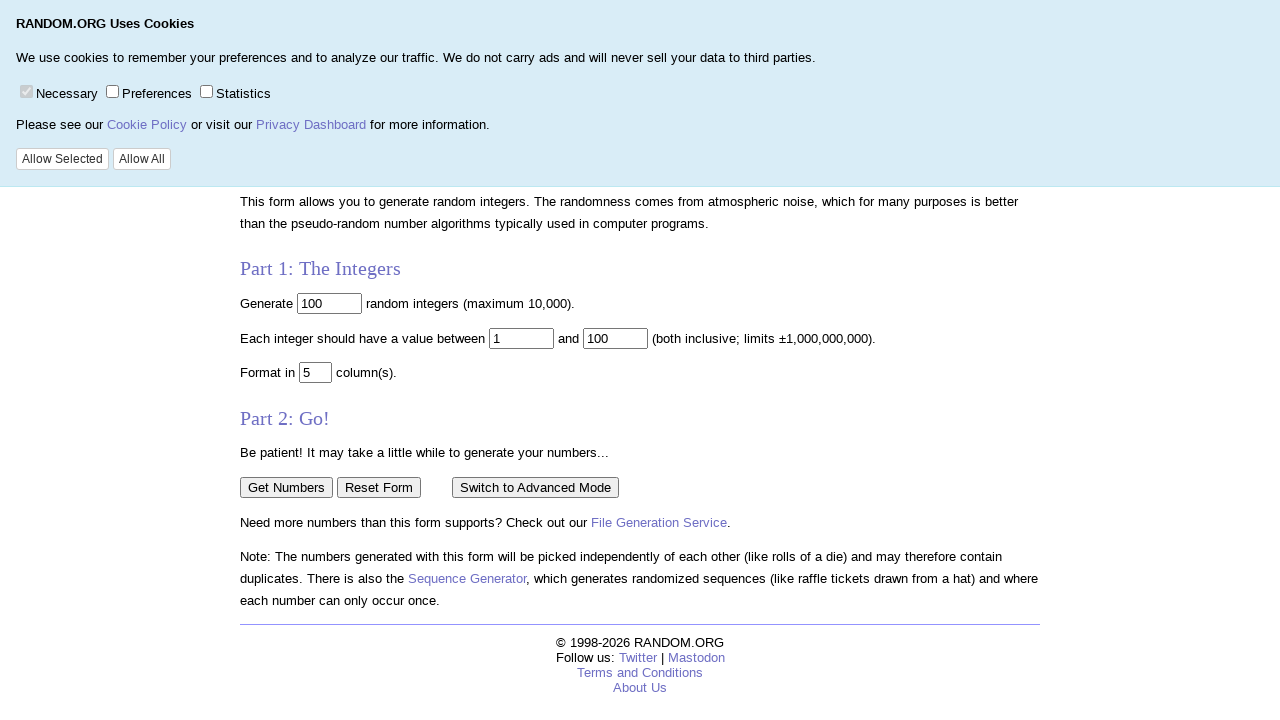

Cleared the number count field on [name='num']
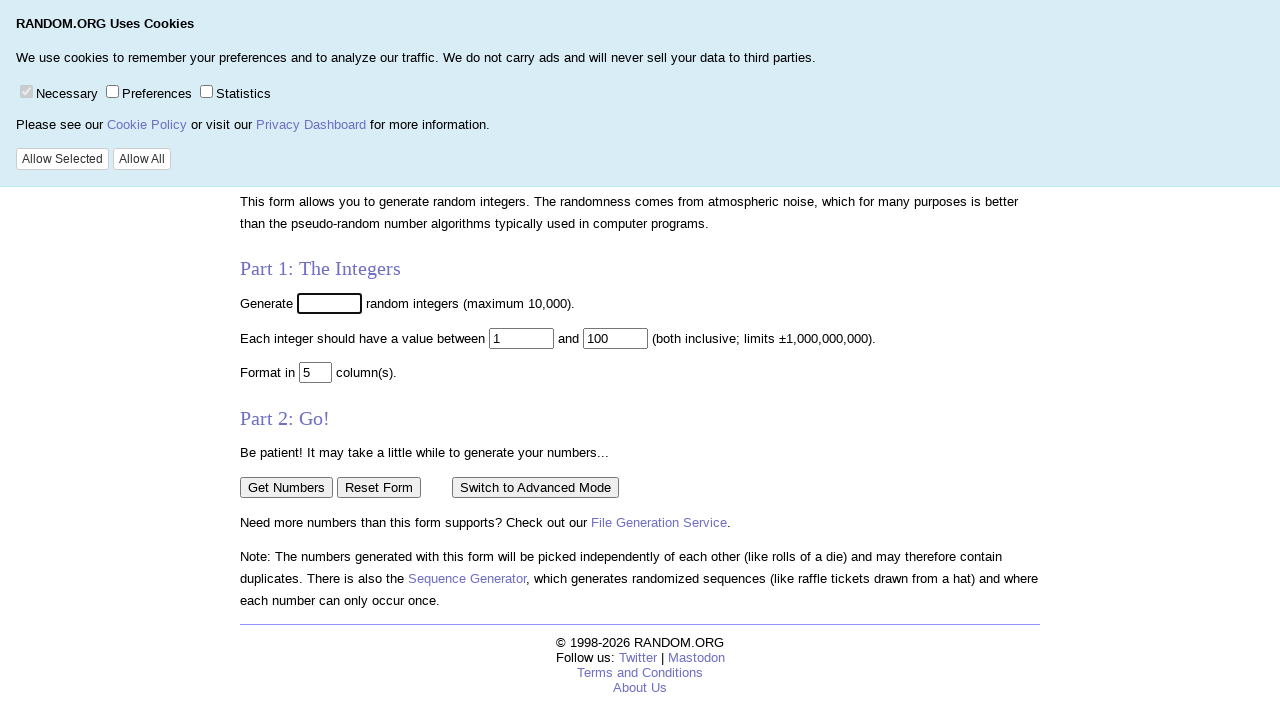

Filled number count field with '33' on [name='num']
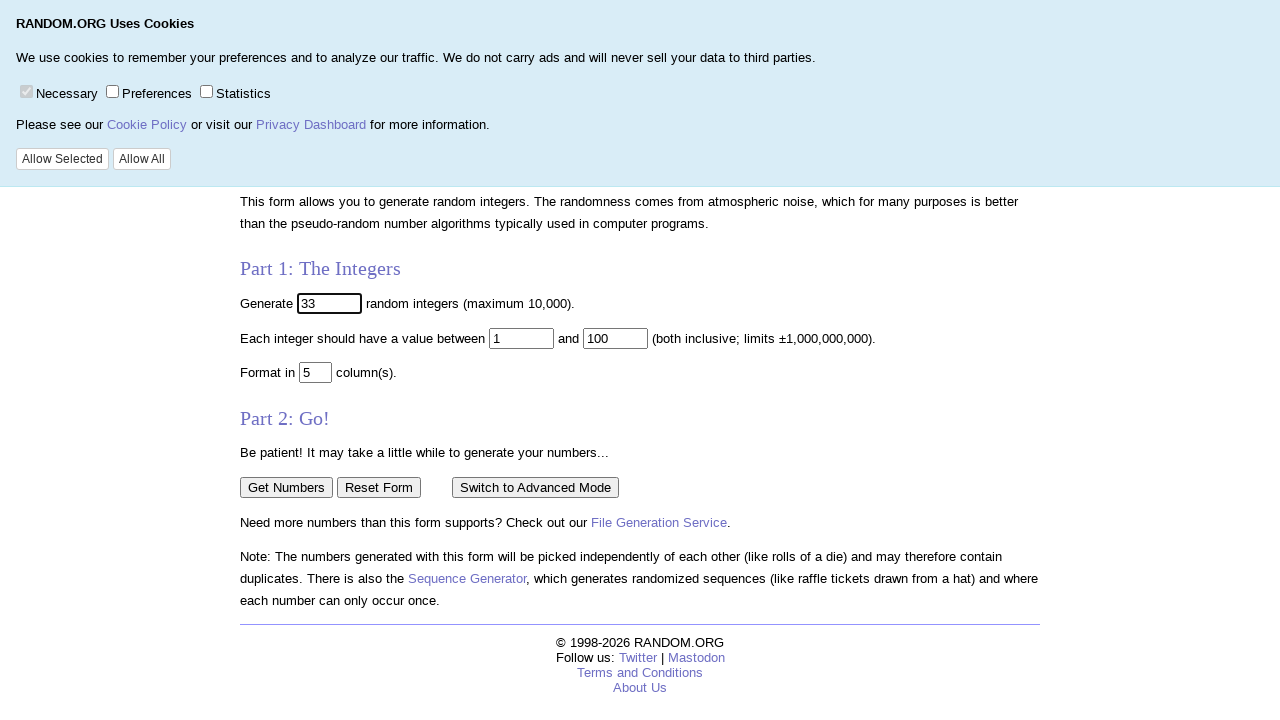

Cleared the minimum value field on [name='min']
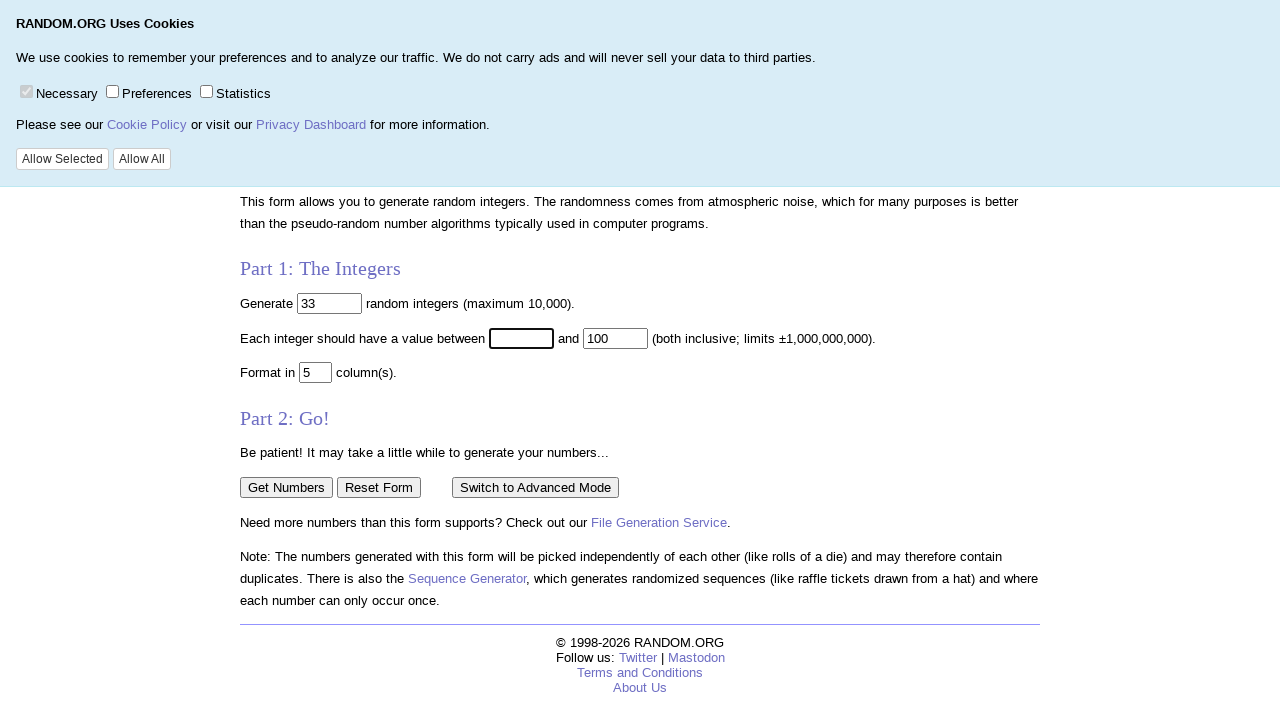

Filled minimum value field with '99' on [name='min']
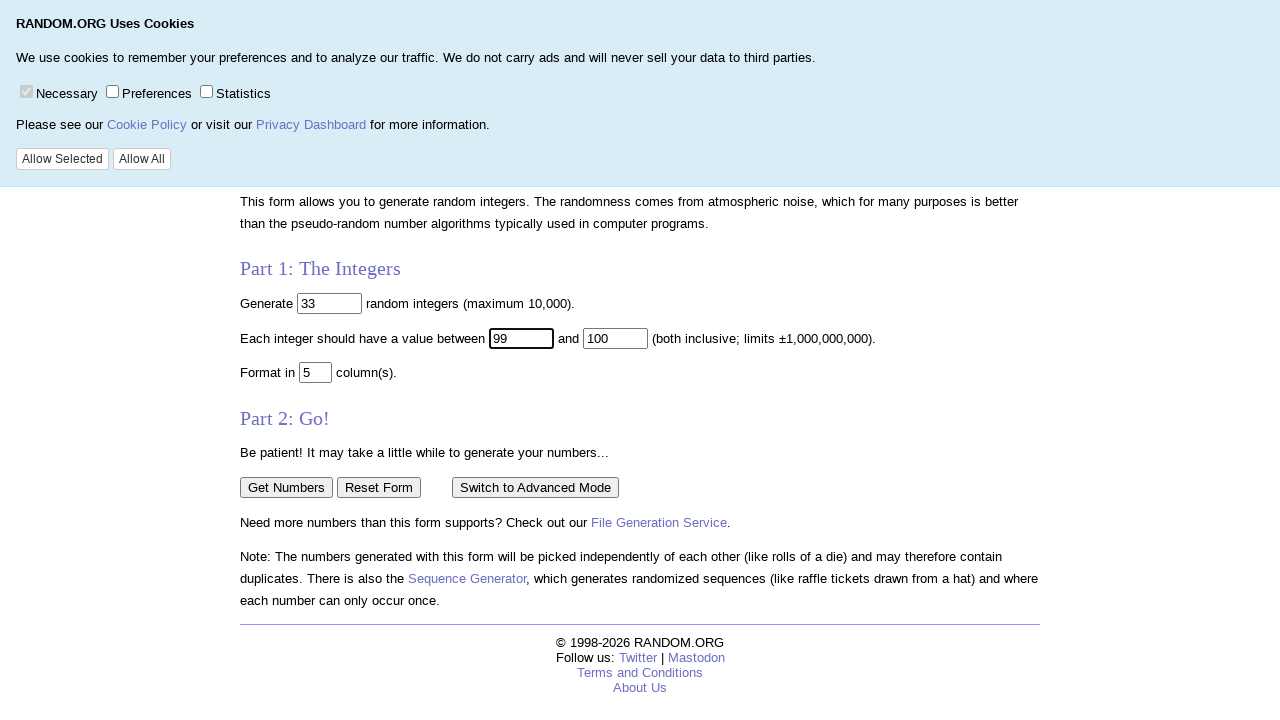

Cleared the maximum value field on [name='max']
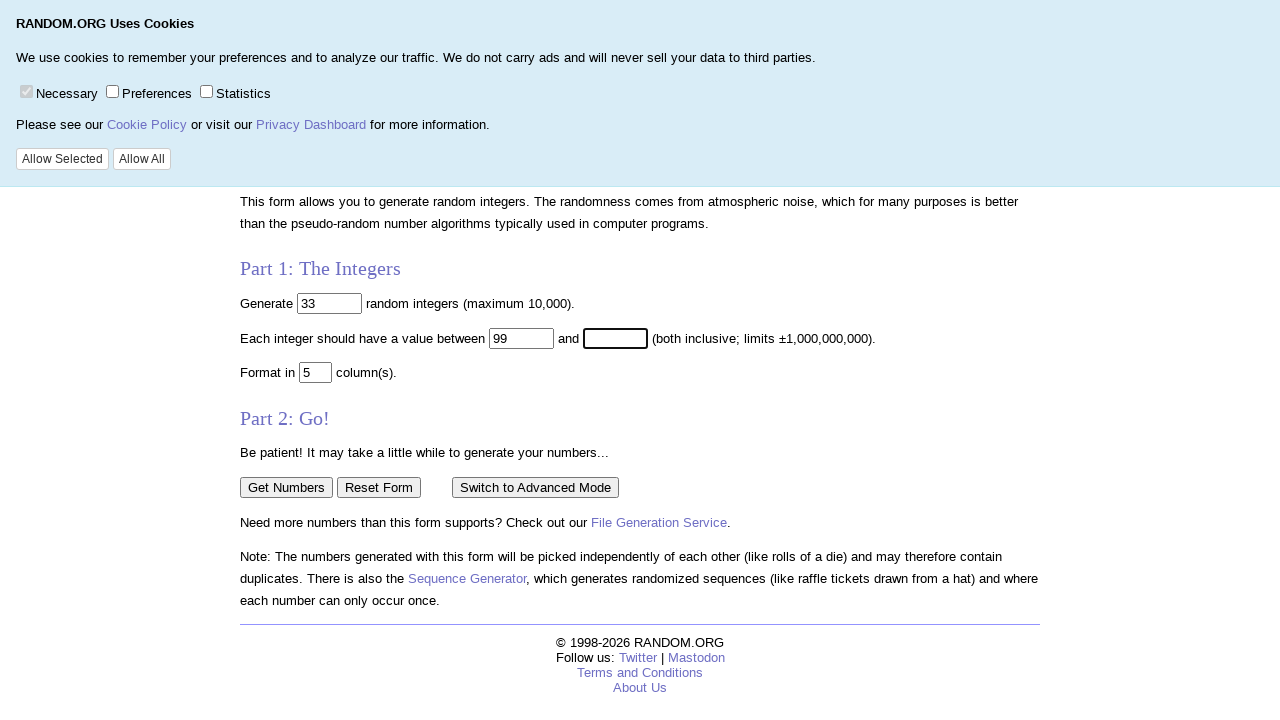

Filled maximum value field with '200' on [name='max']
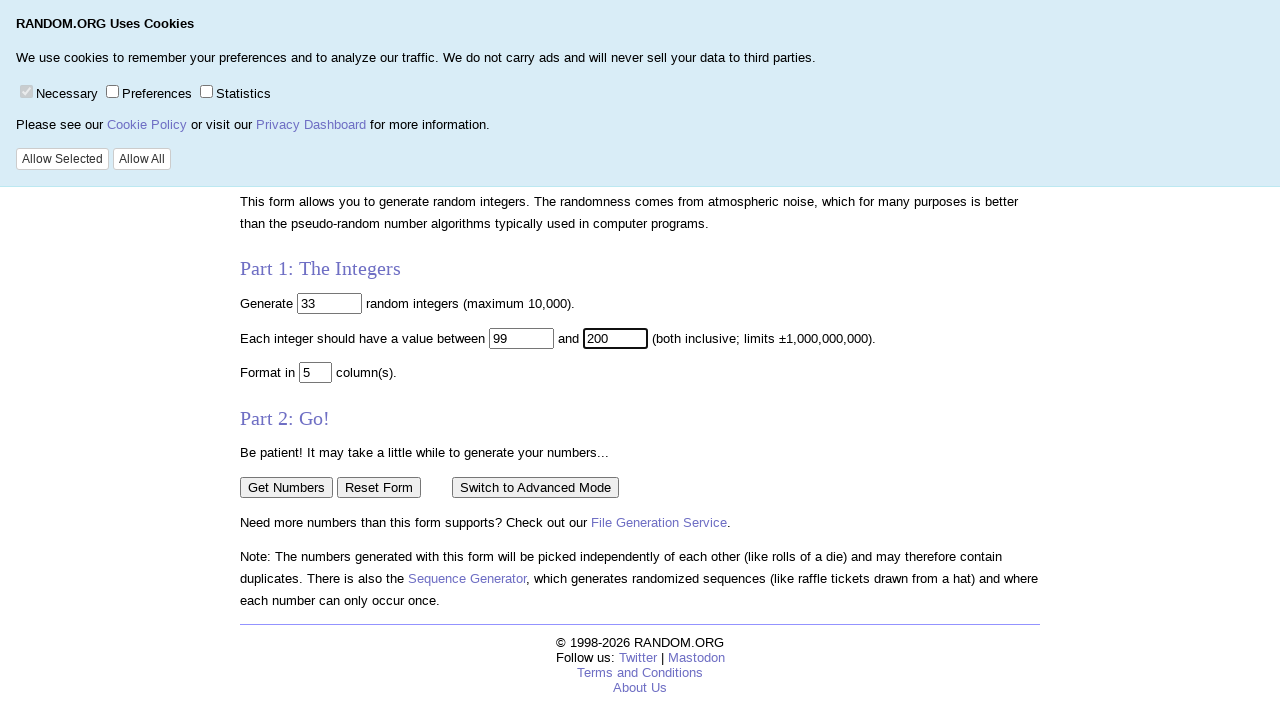

Cleared the column count field on [name='col']
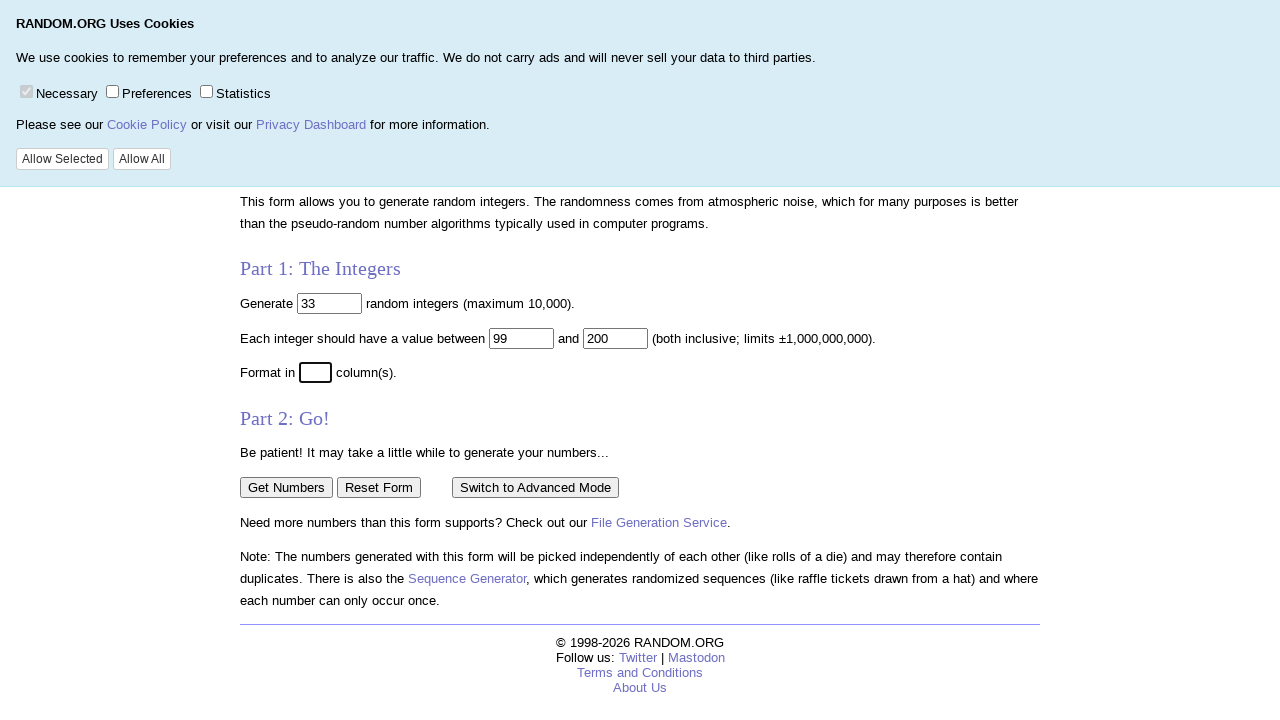

Filled column count field with '5' on [name='col']
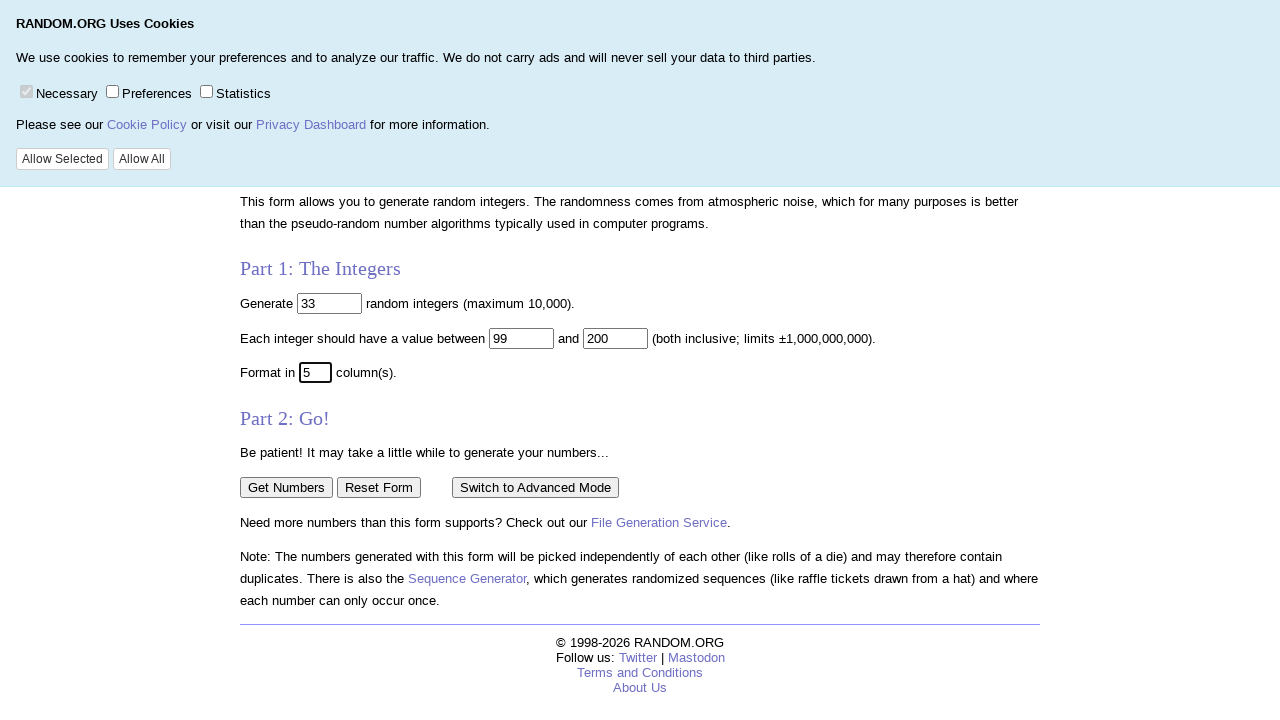

Clicked 'Get Numbers' button to submit the form at (286, 487) on [value='Get Numbers']
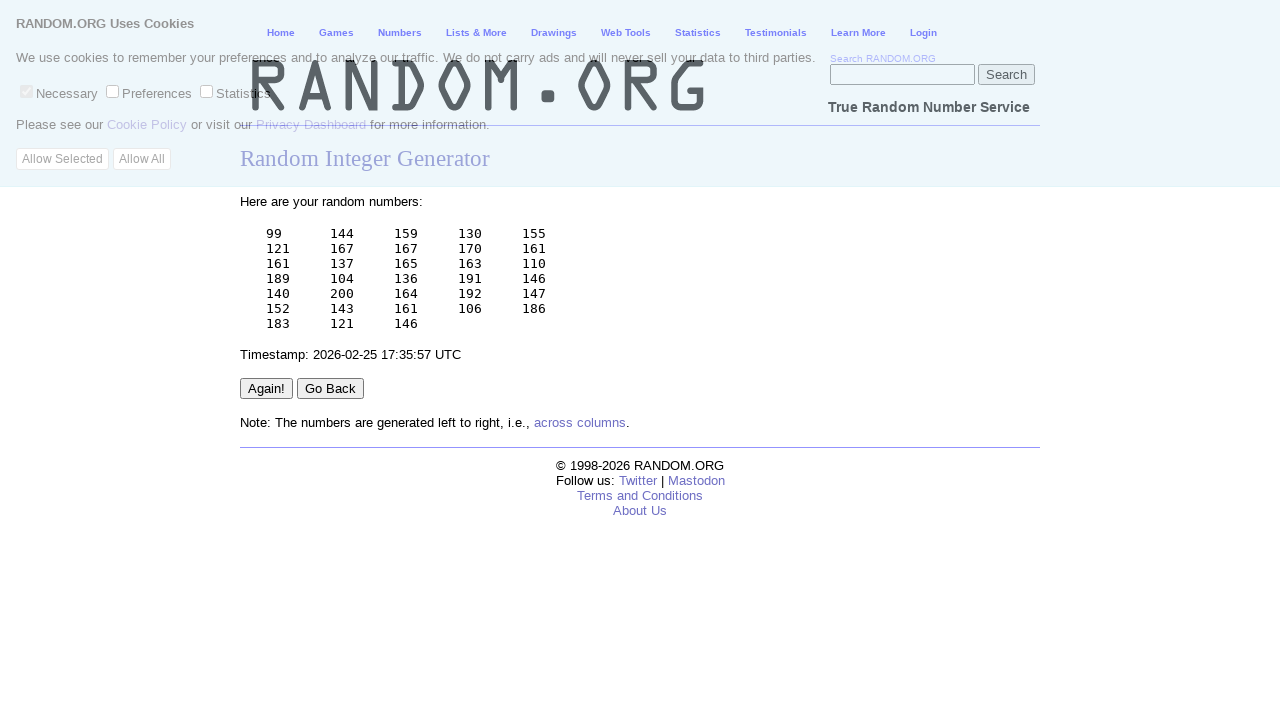

Random numbers generated and results loaded successfully
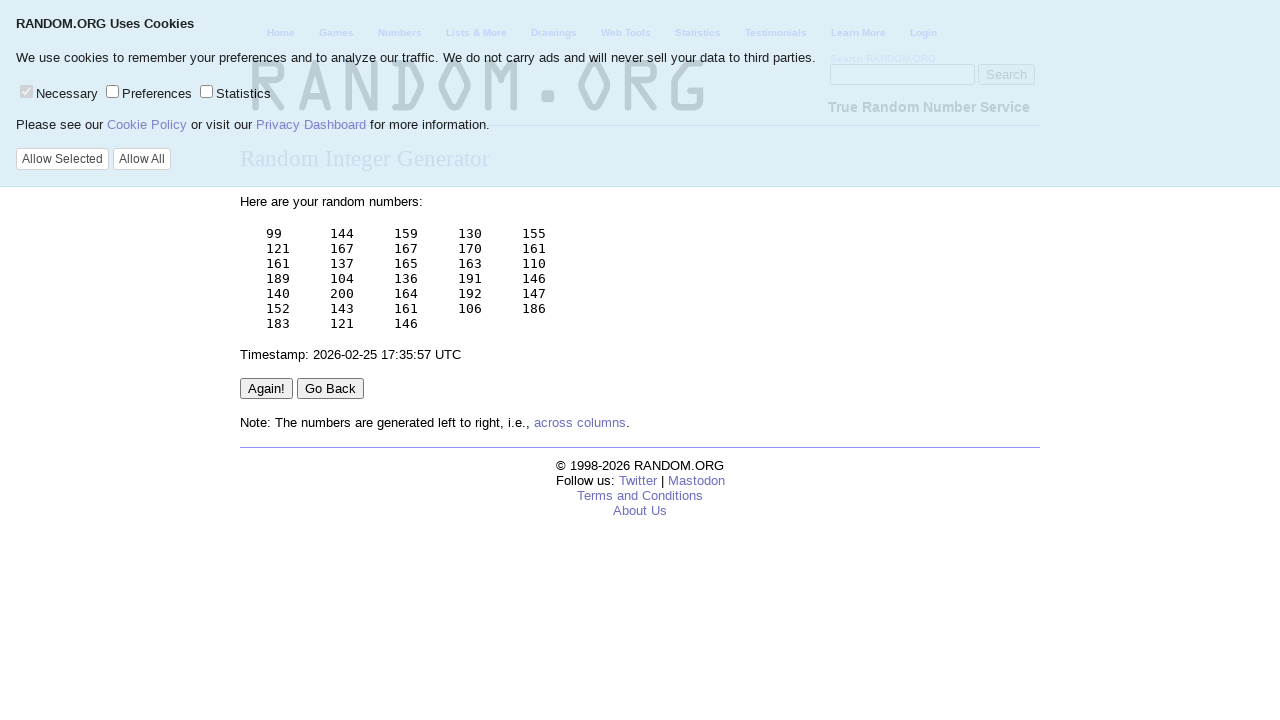

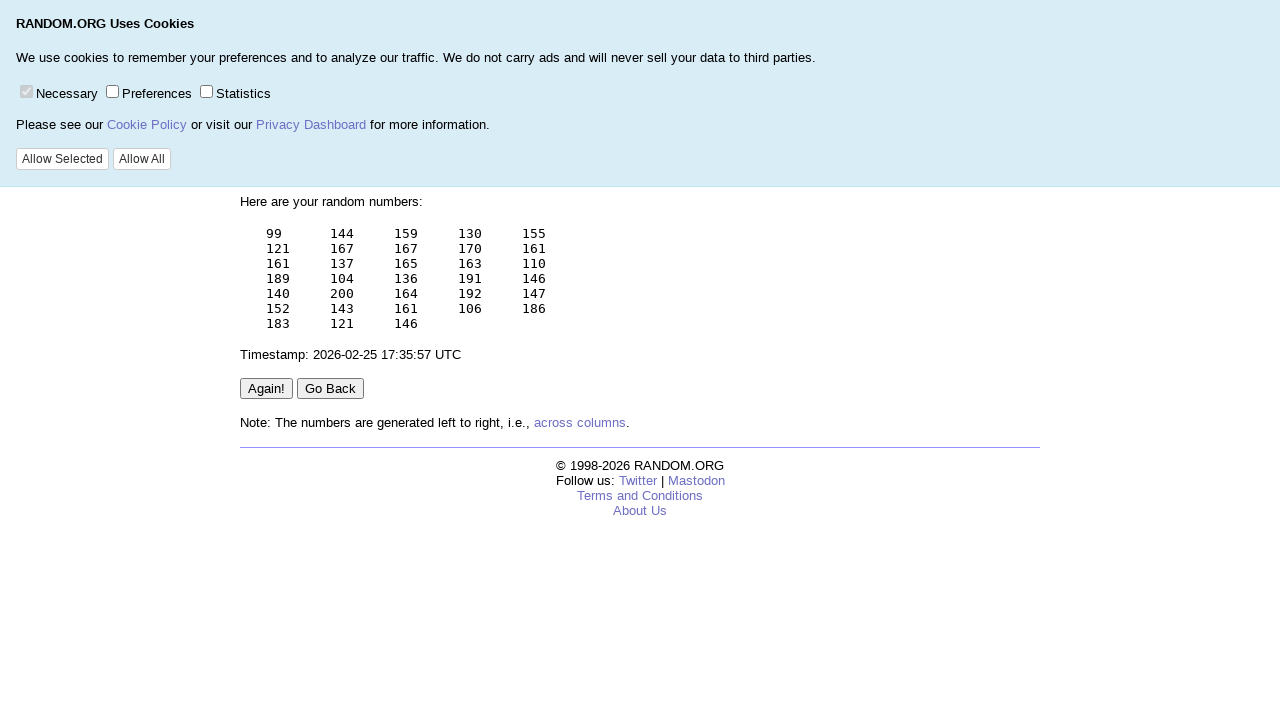